Tests scrolling to a table and verifying table content is visible

Starting URL: http://www.qaclickacademy.com/practice.php

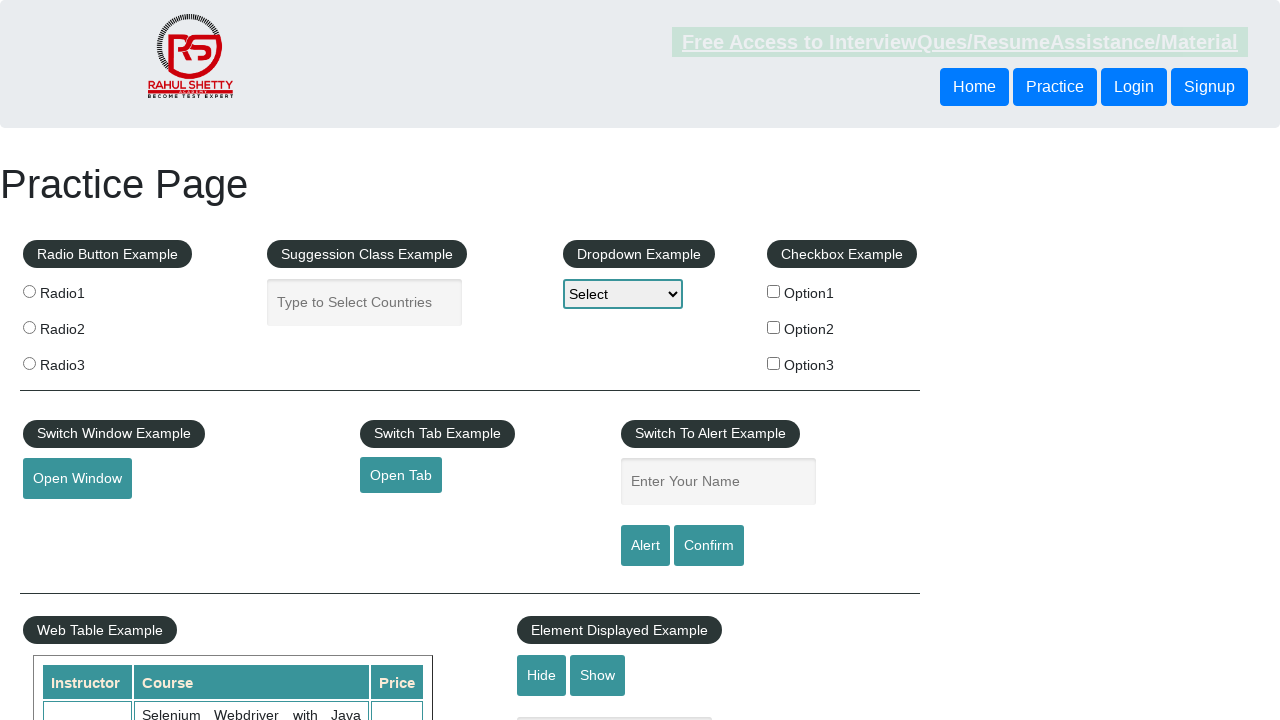

Scrolled page down to position 650 to view table
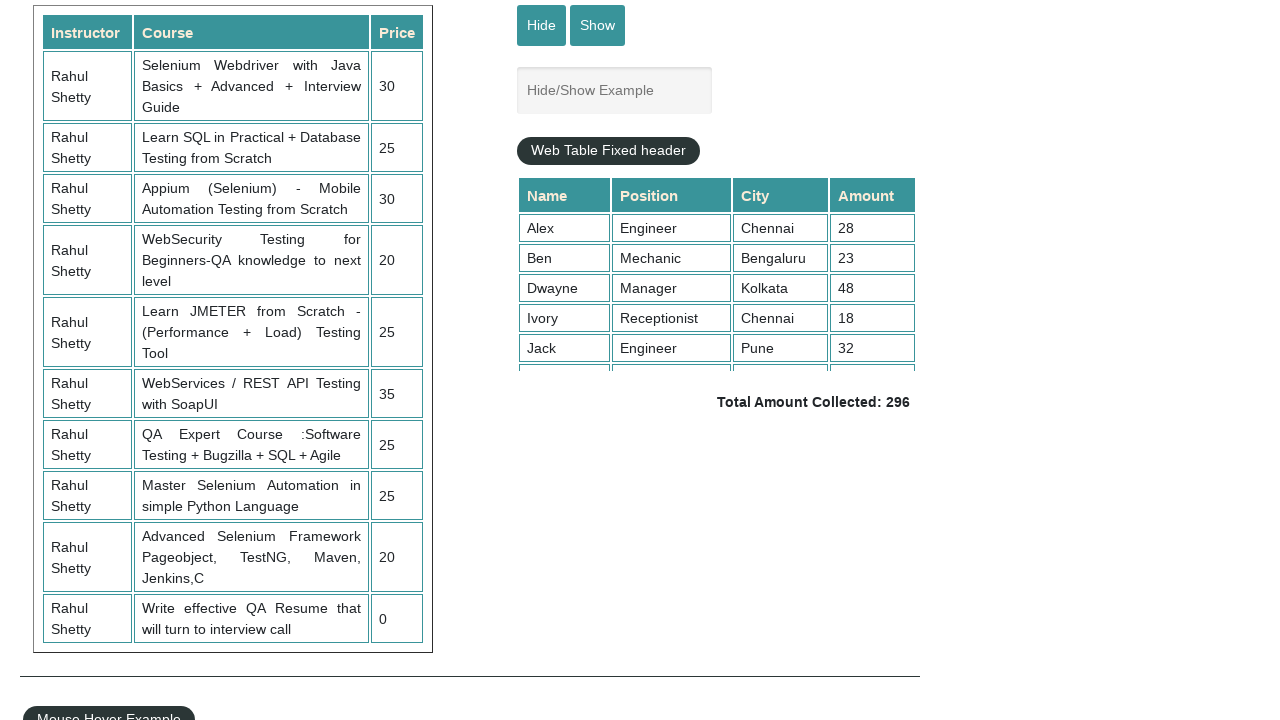

Table with id 'product' became visible
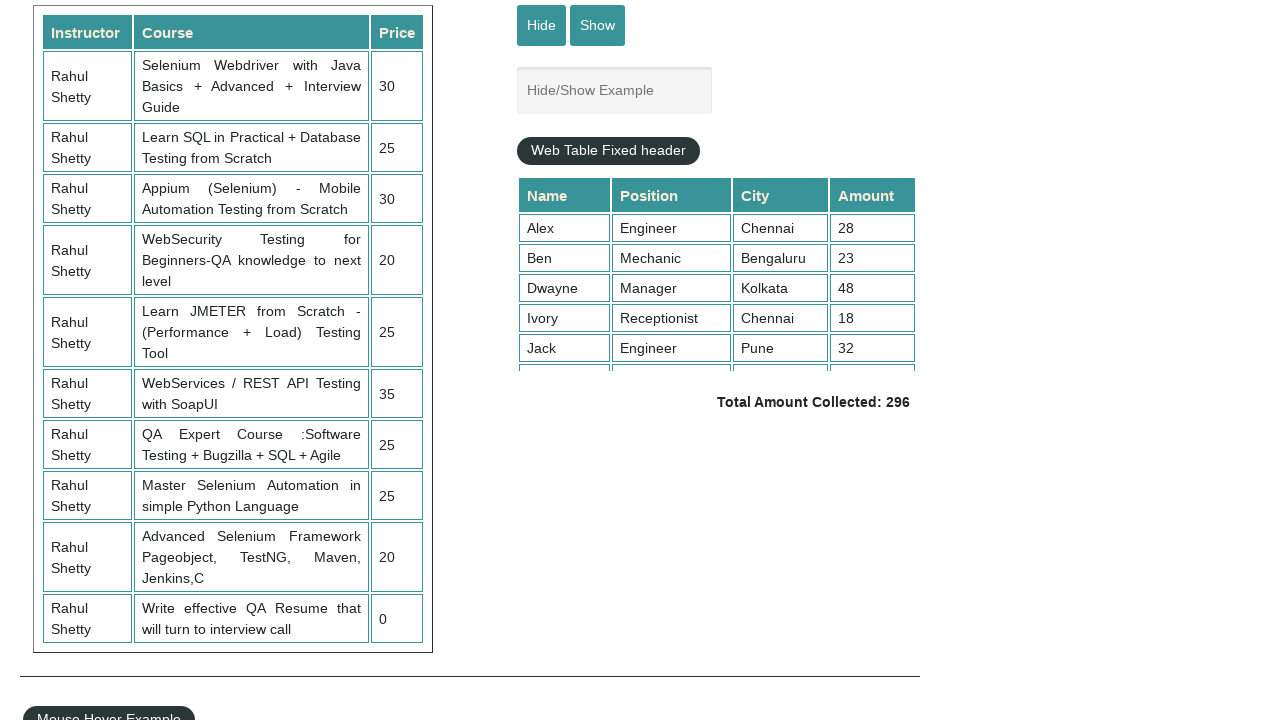

Table rows within product table are now present
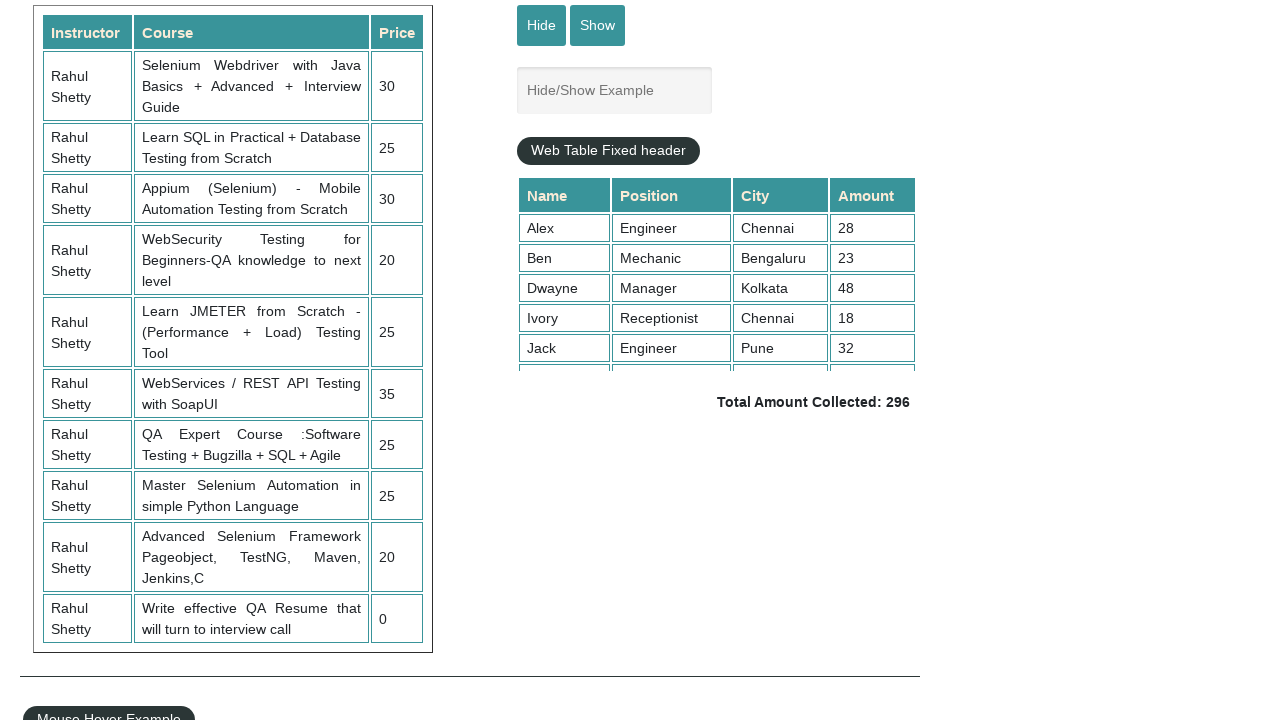

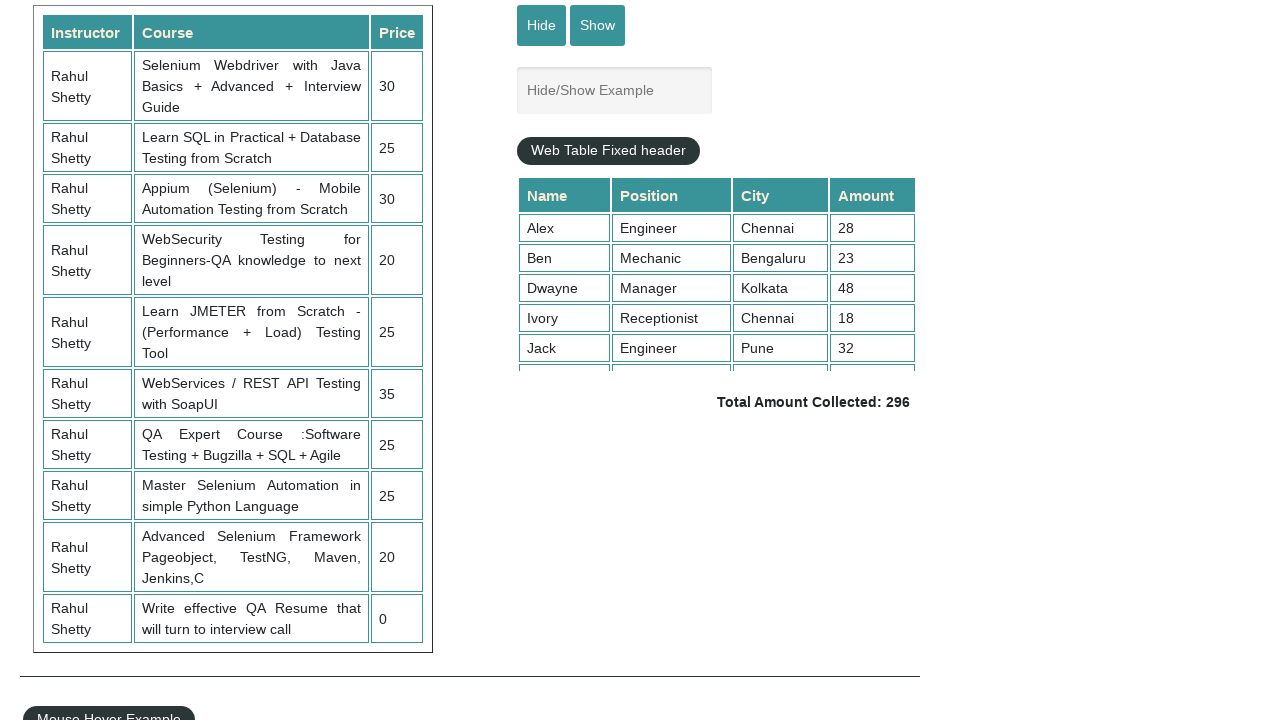